Tests dropdown selection by finding the dropdown element, iterating through options to click the desired one, and verifying the selection was made correctly.

Starting URL: http://the-internet.herokuapp.com/dropdown

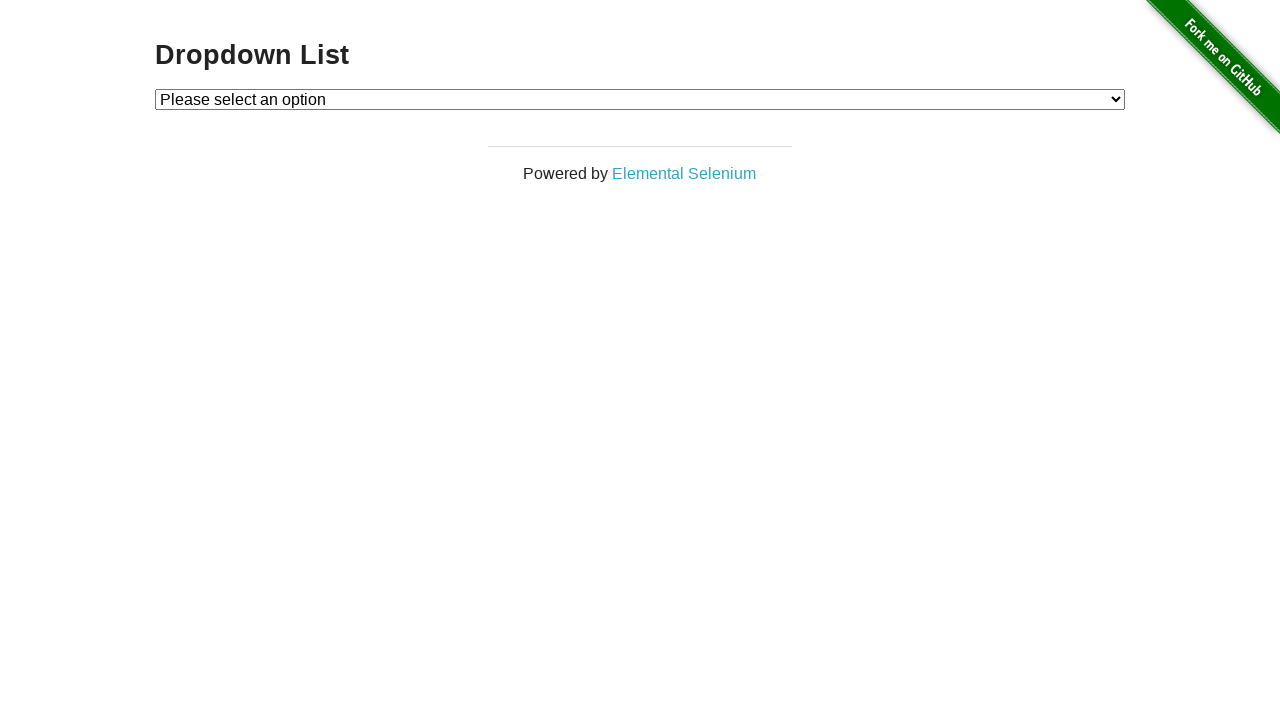

Selected 'Option 1' from the dropdown menu on #dropdown
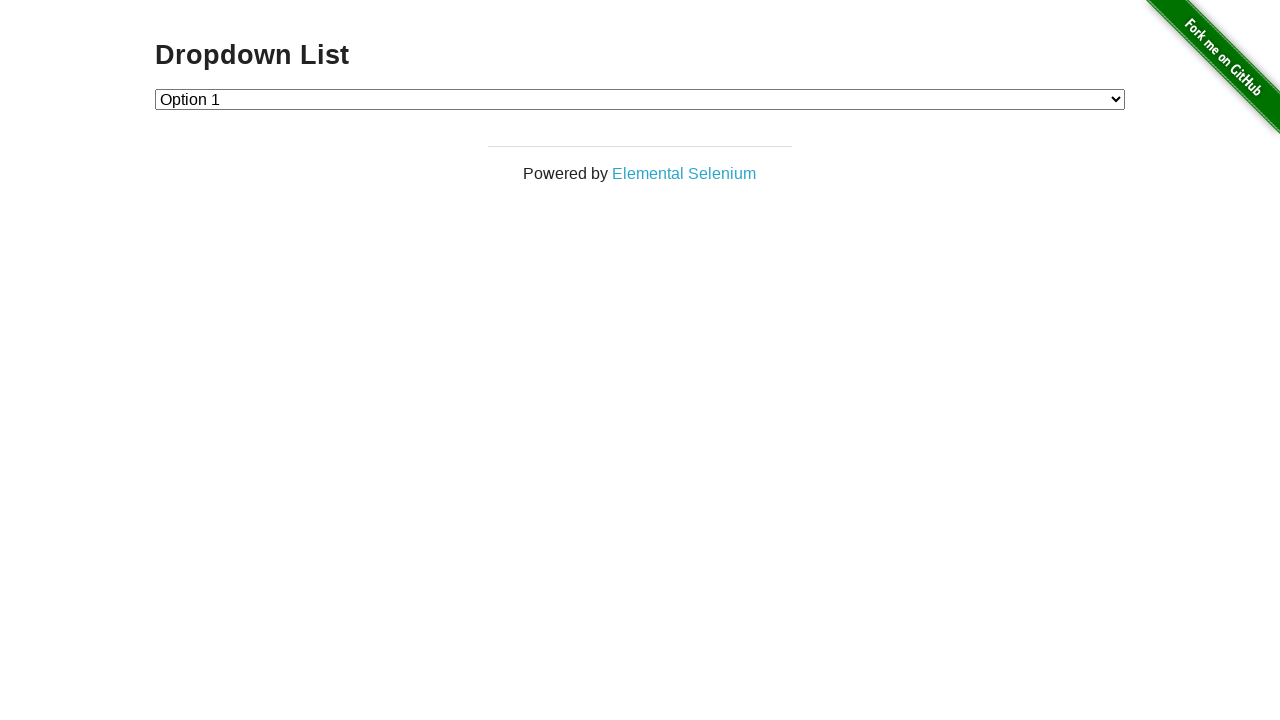

Retrieved the selected dropdown value
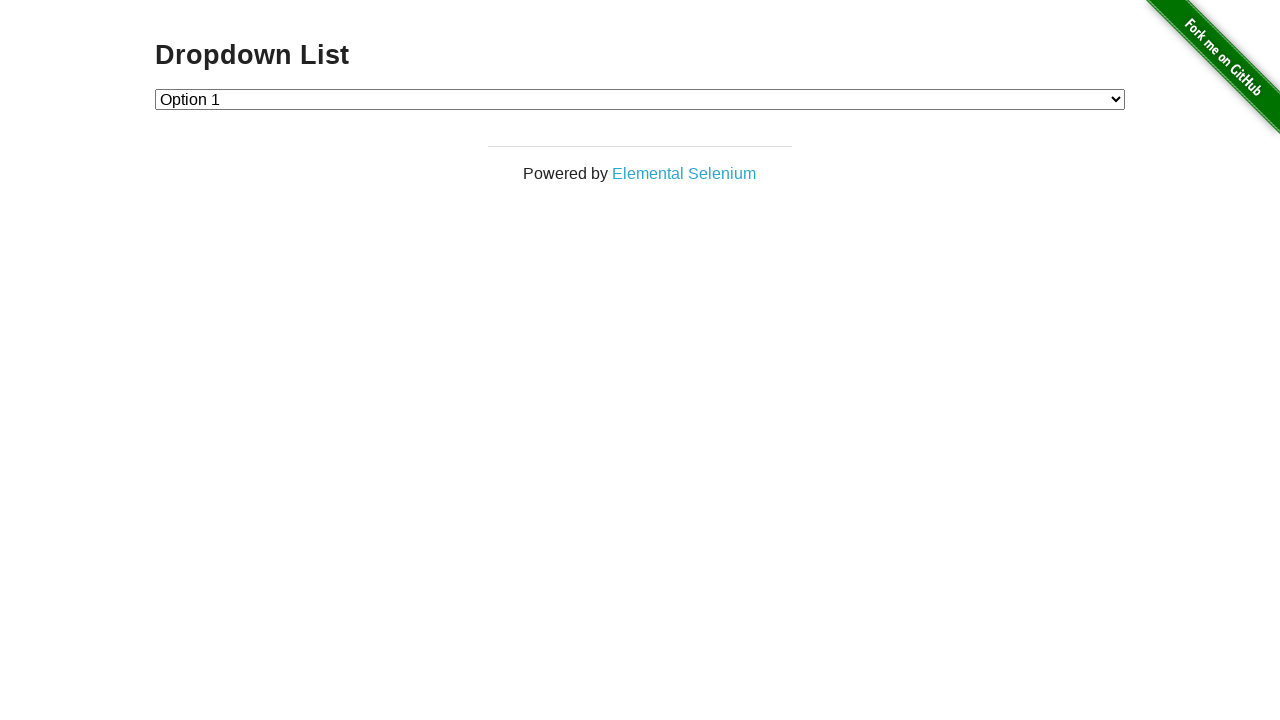

Verified that the dropdown value is '1' as expected
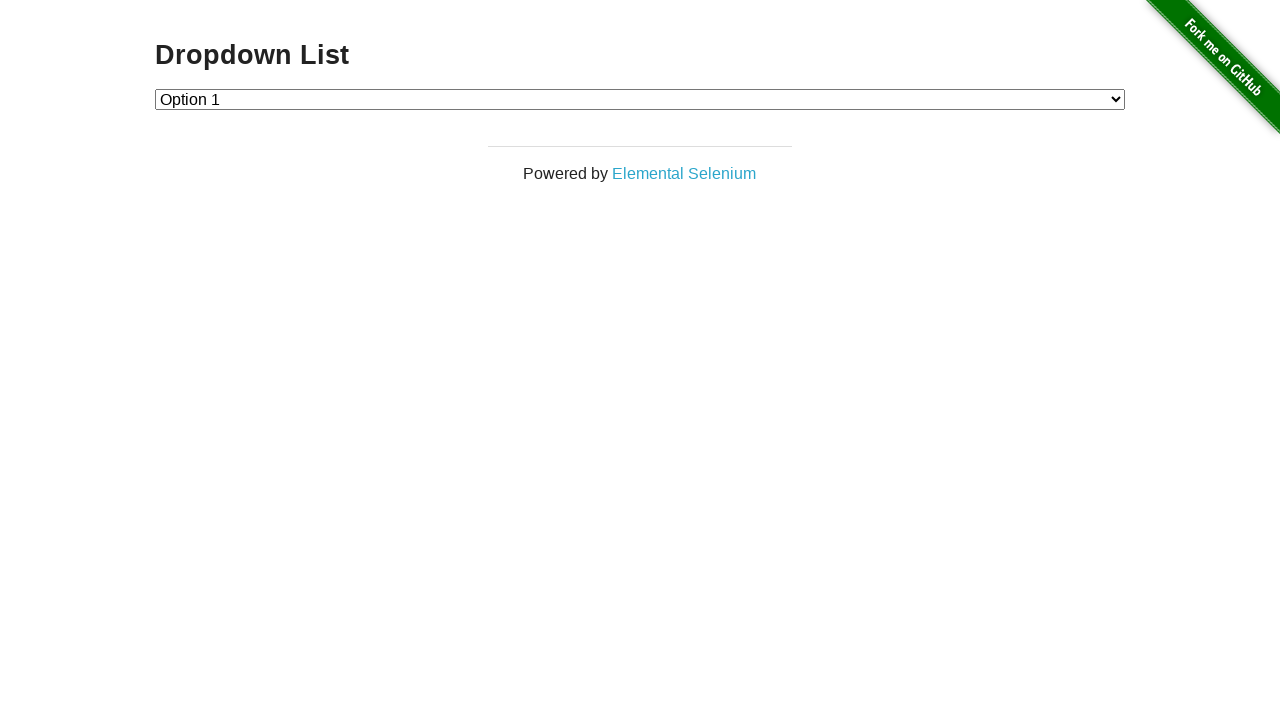

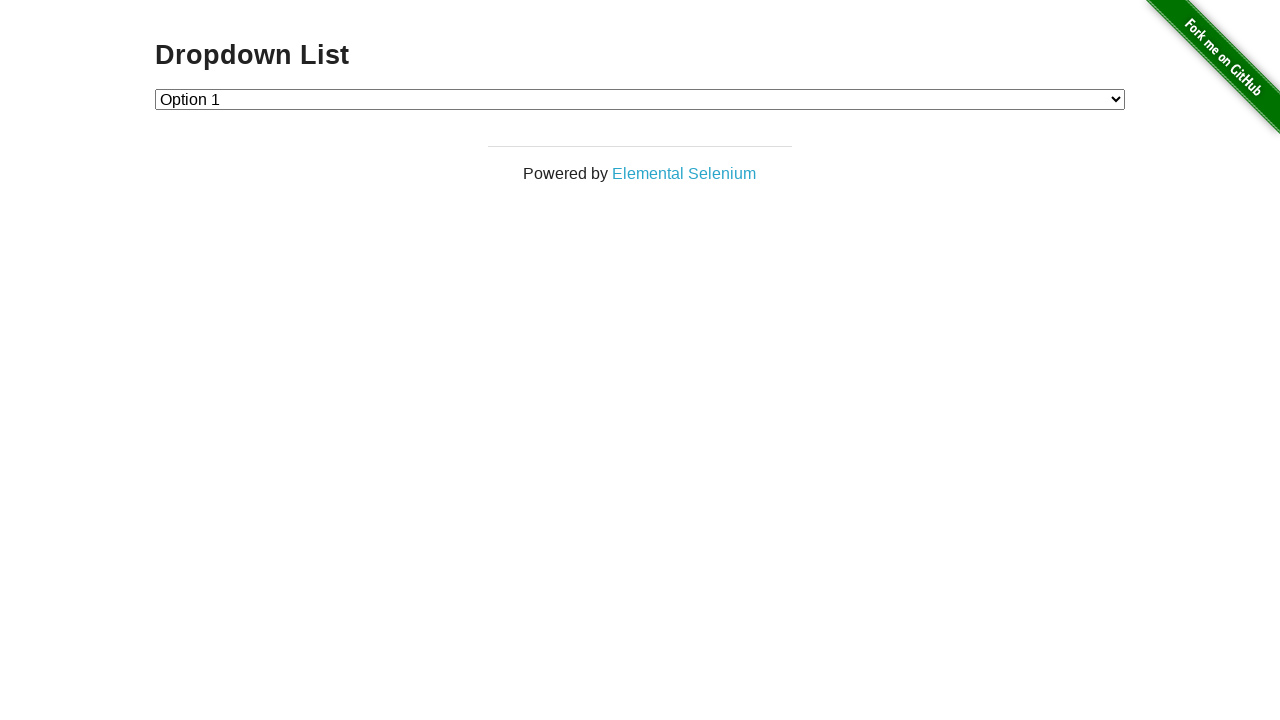